Tests an e-commerce shopping flow by adding specific vegetables (Cucumber, Brocolli, Beetroot) to cart, proceeding to checkout, and applying a promo code

Starting URL: https://rahulshettyacademy.com/seleniumPractise/

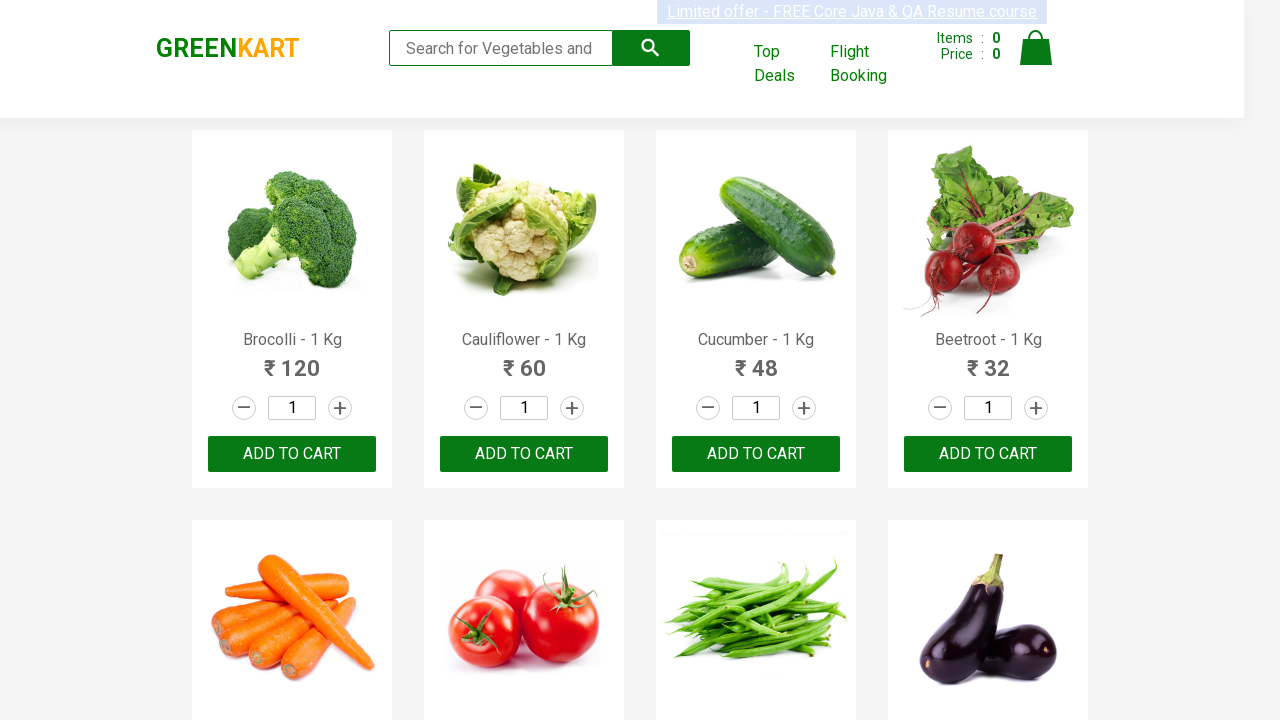

Waited for product list to load
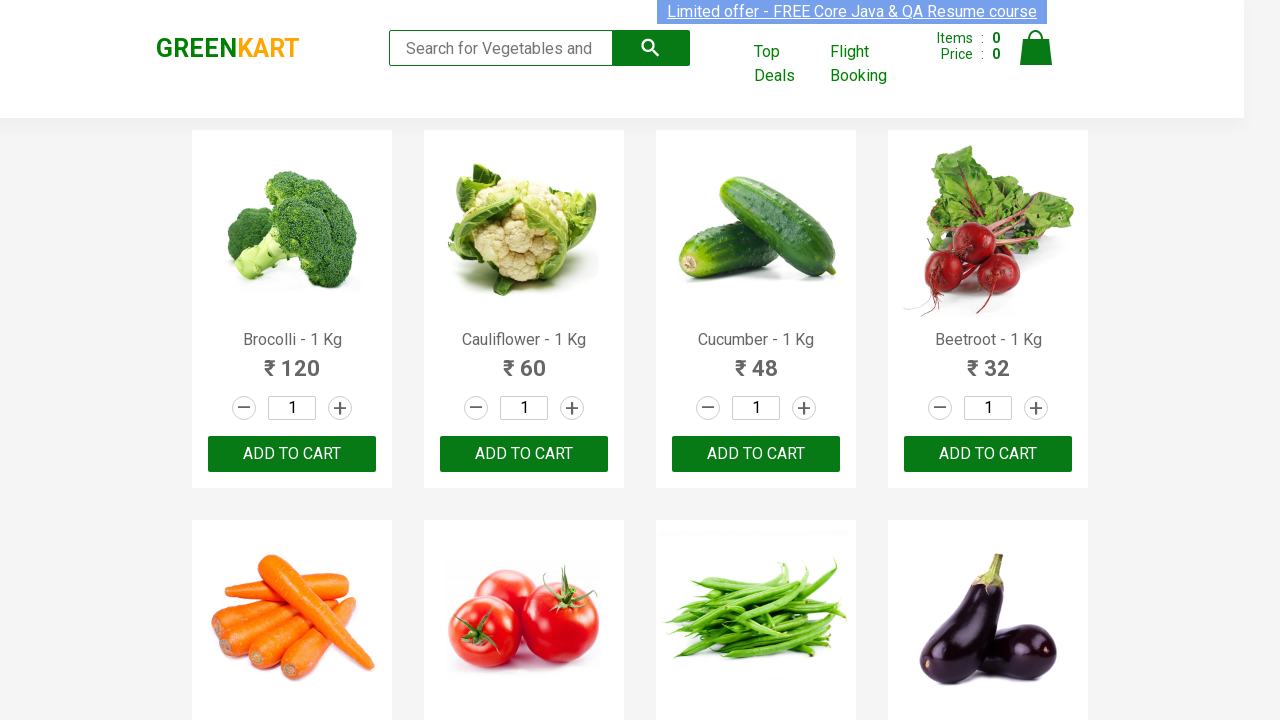

Added Brocolli to cart at (292, 454) on xpath=//div[@class='product-action']/button >> nth=0
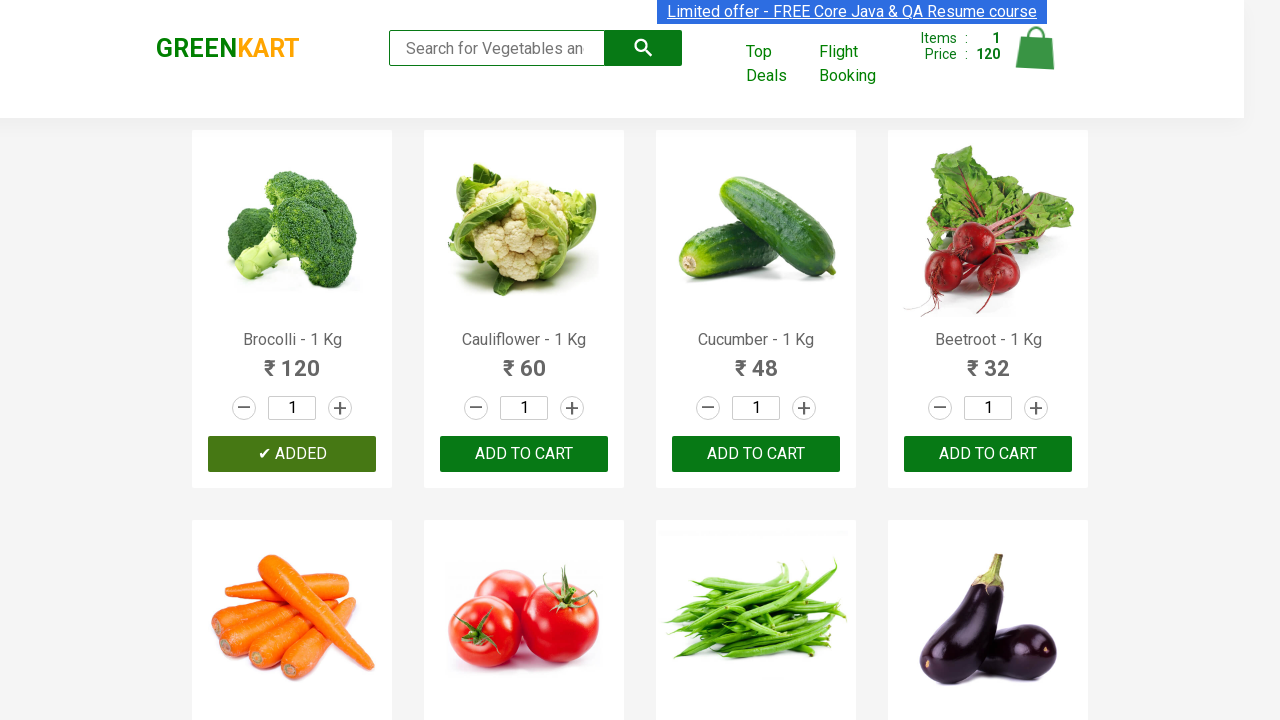

Added Cucumber to cart at (756, 454) on xpath=//div[@class='product-action']/button >> nth=2
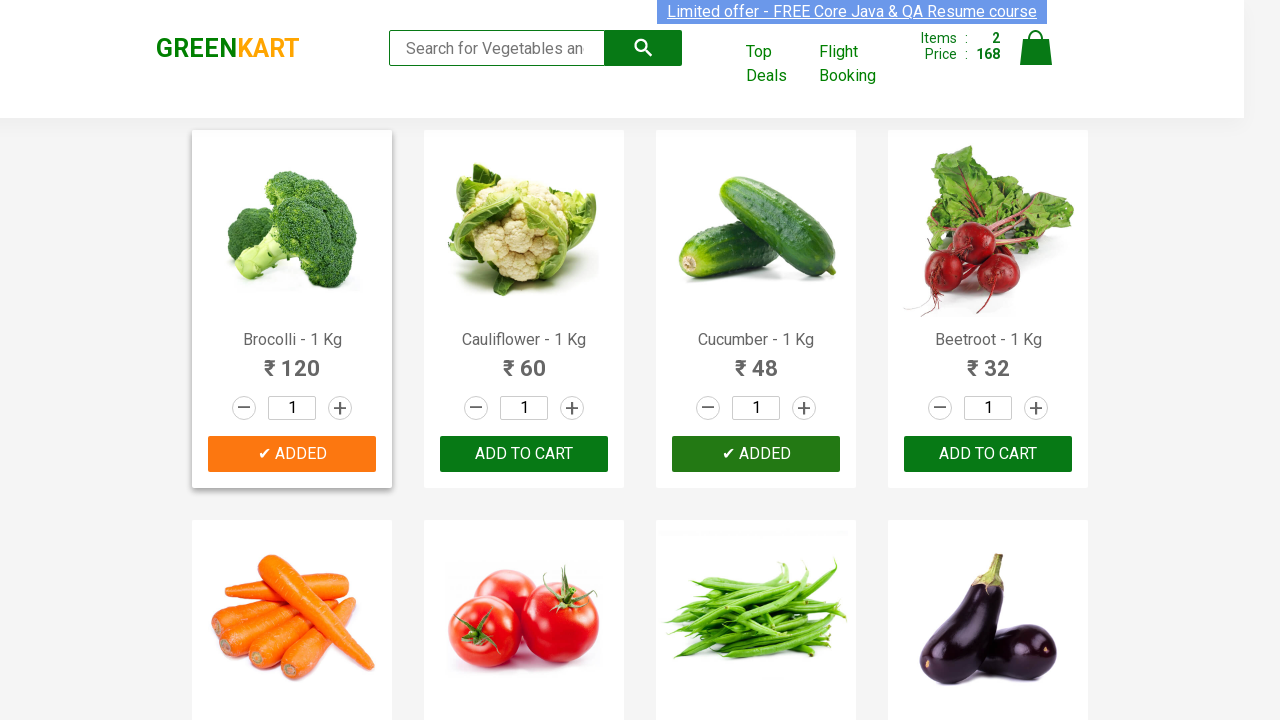

Added Beetroot to cart at (988, 454) on xpath=//div[@class='product-action']/button >> nth=3
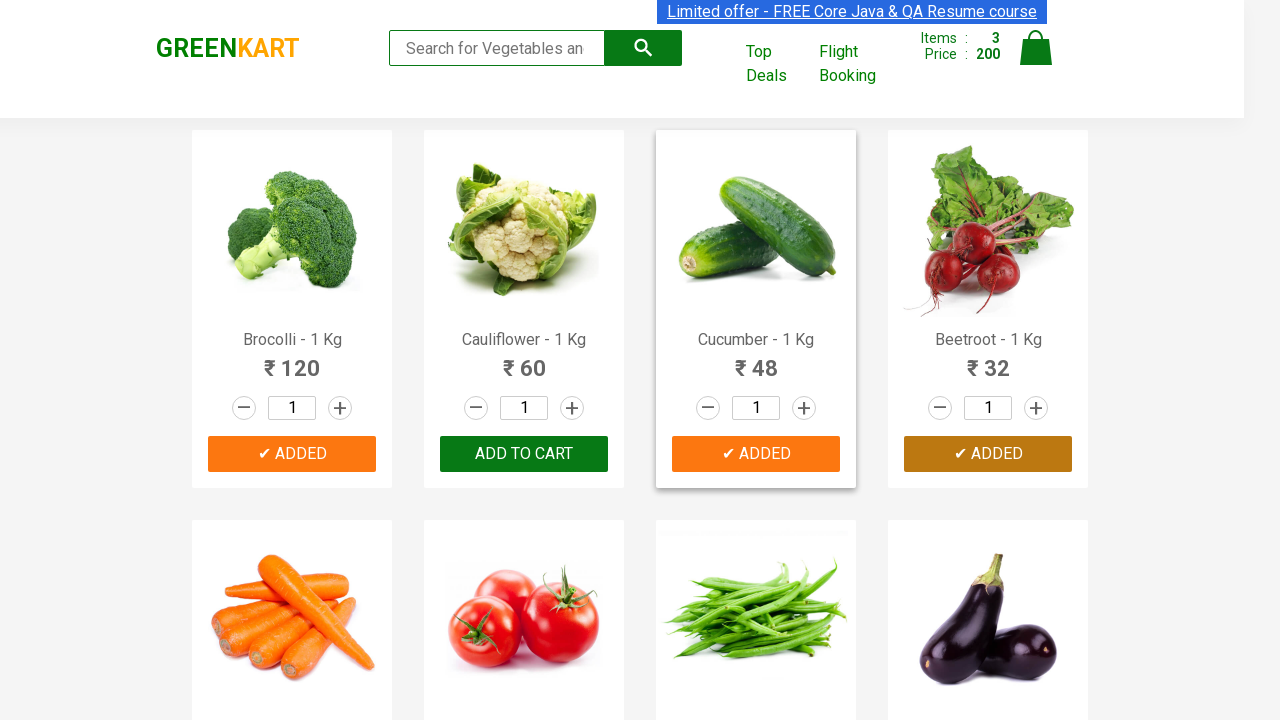

Clicked cart icon to view cart at (1036, 48) on img[alt='Cart']
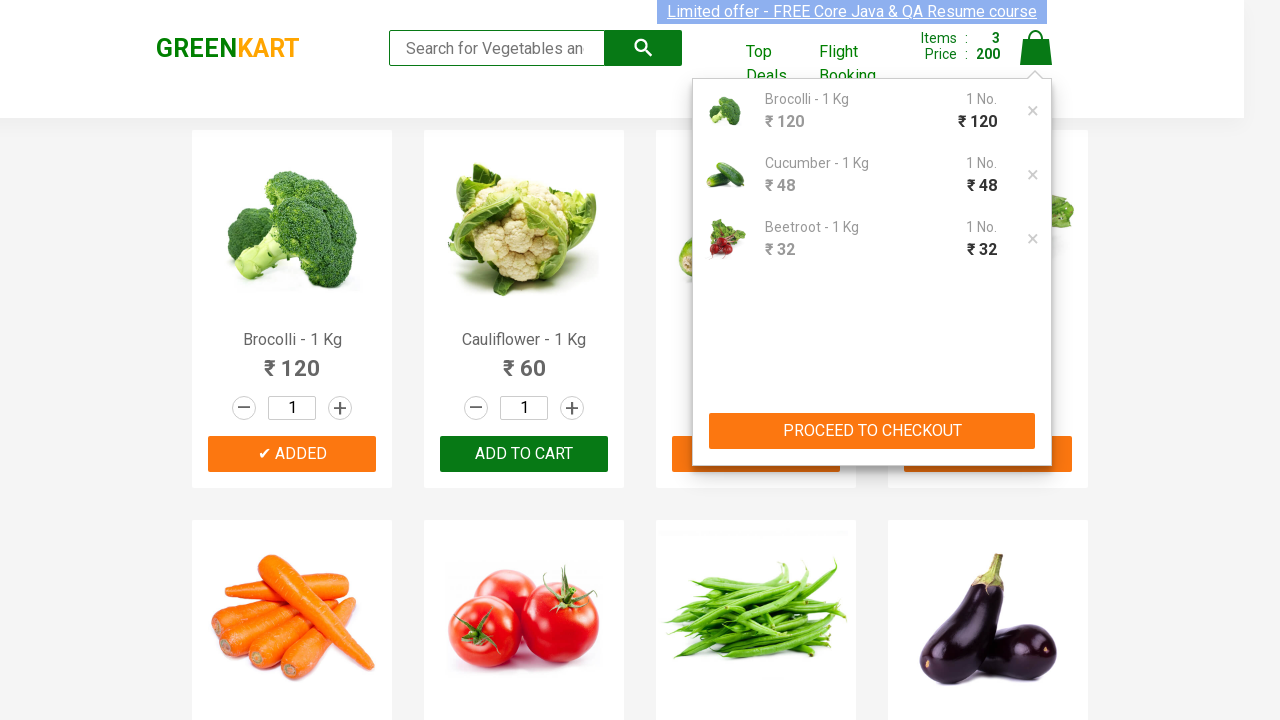

Clicked PROCEED TO CHECKOUT button at (872, 431) on xpath=//button[contains(text(),'PROCEED TO CHECKOUT')]
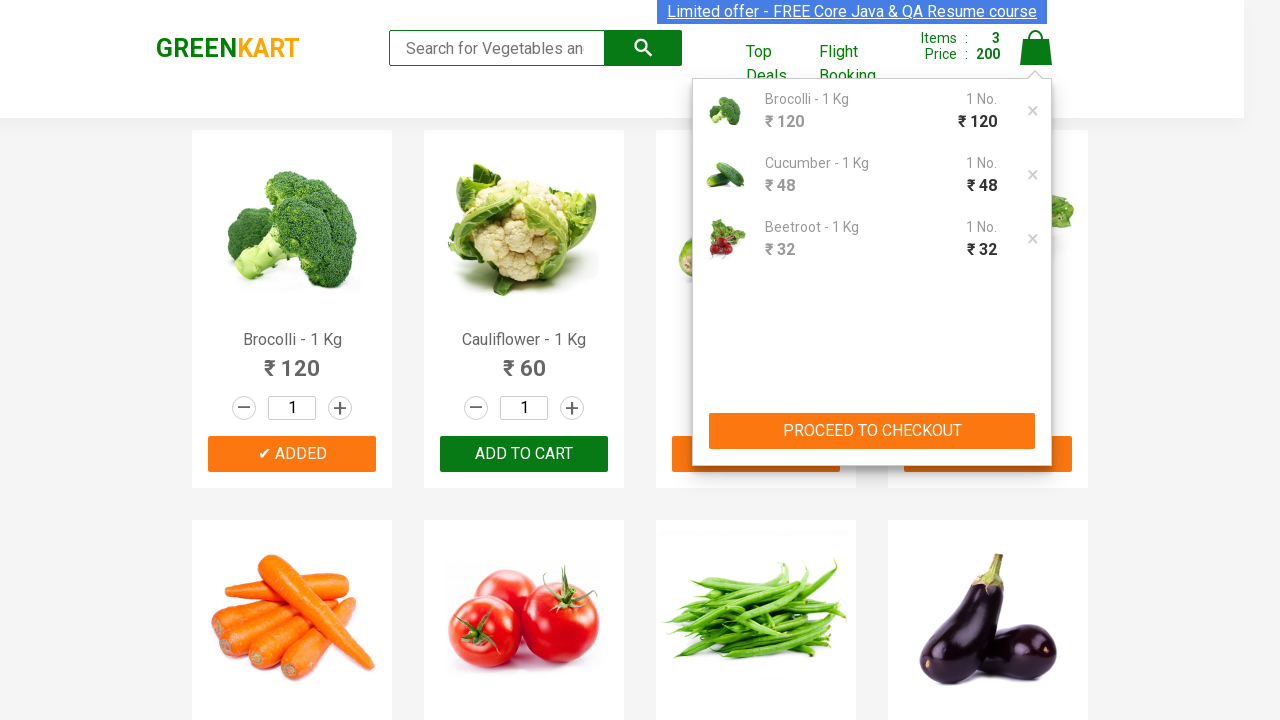

Promo code input field loaded
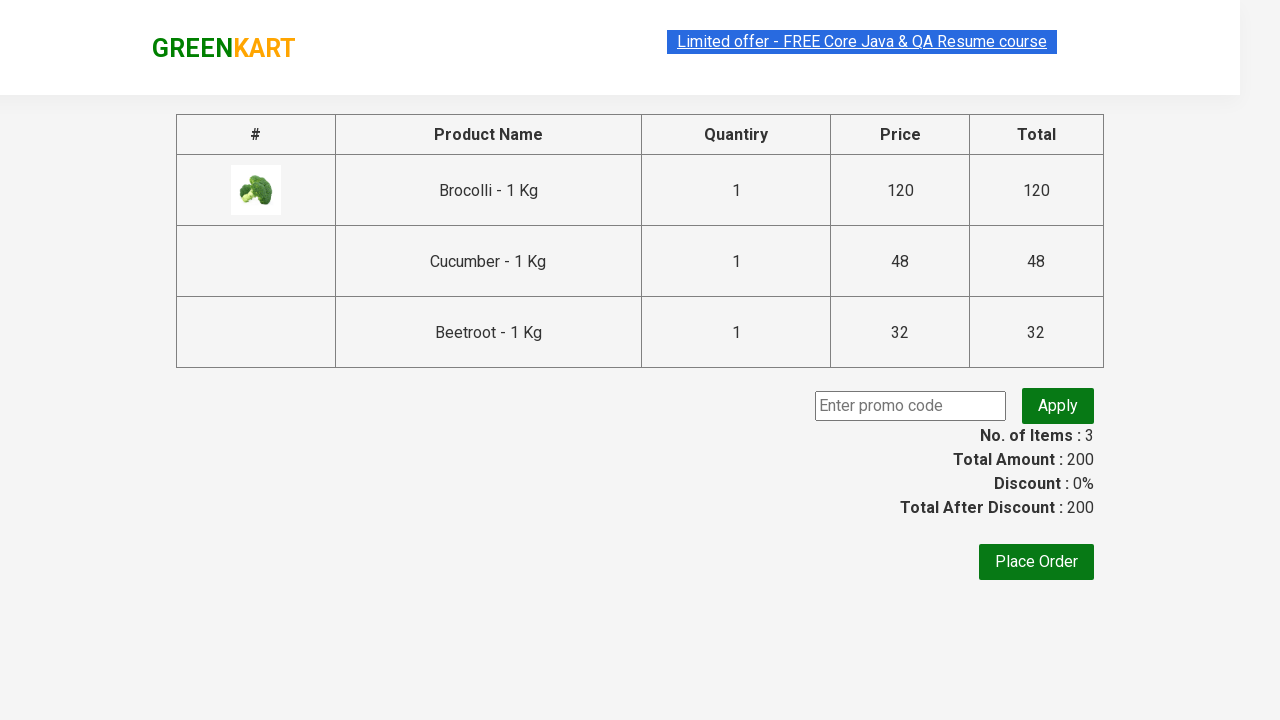

Entered promo code 'rahulshettyacademy' on input.promoCode
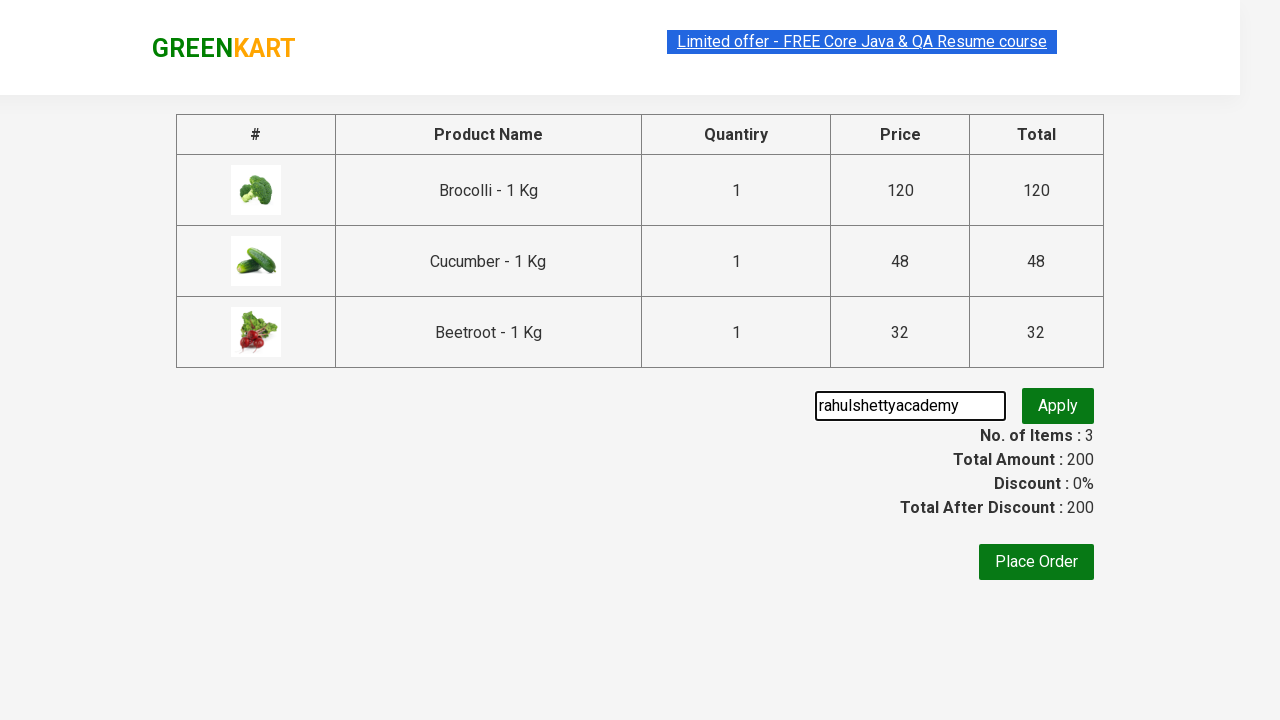

Clicked apply promo button at (1058, 406) on button.promoBtn
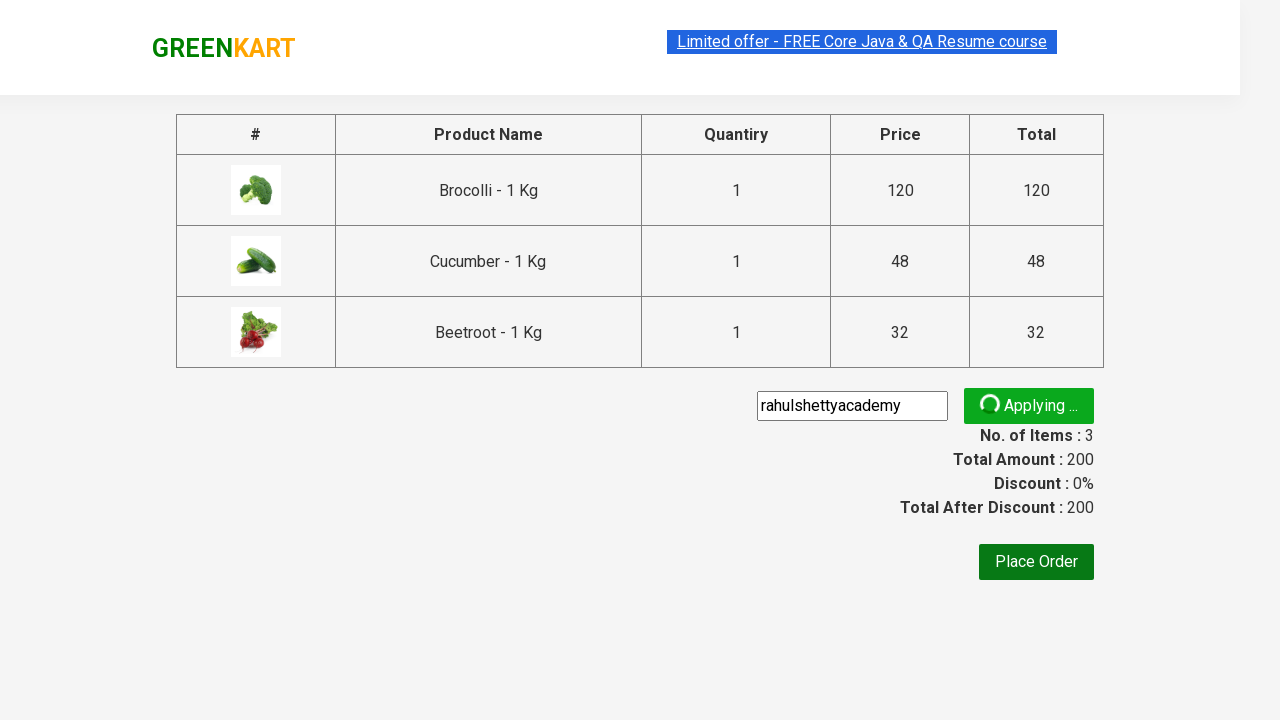

Promo code applied successfully
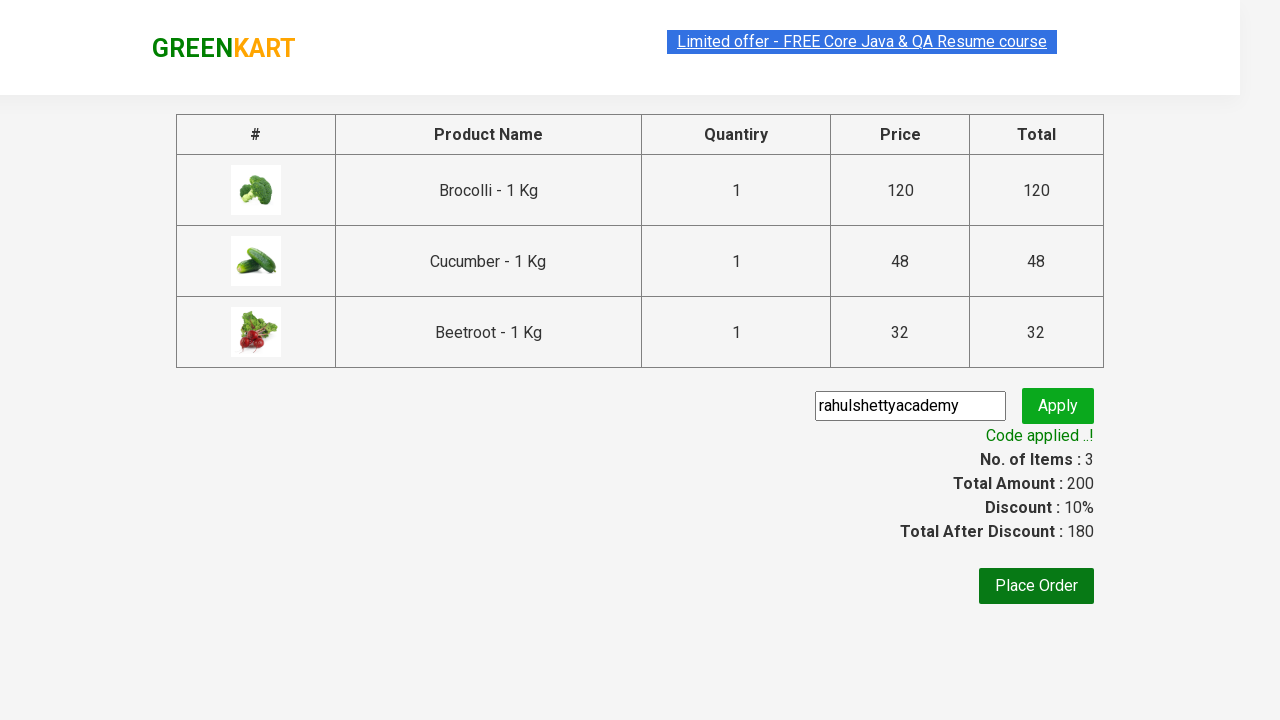

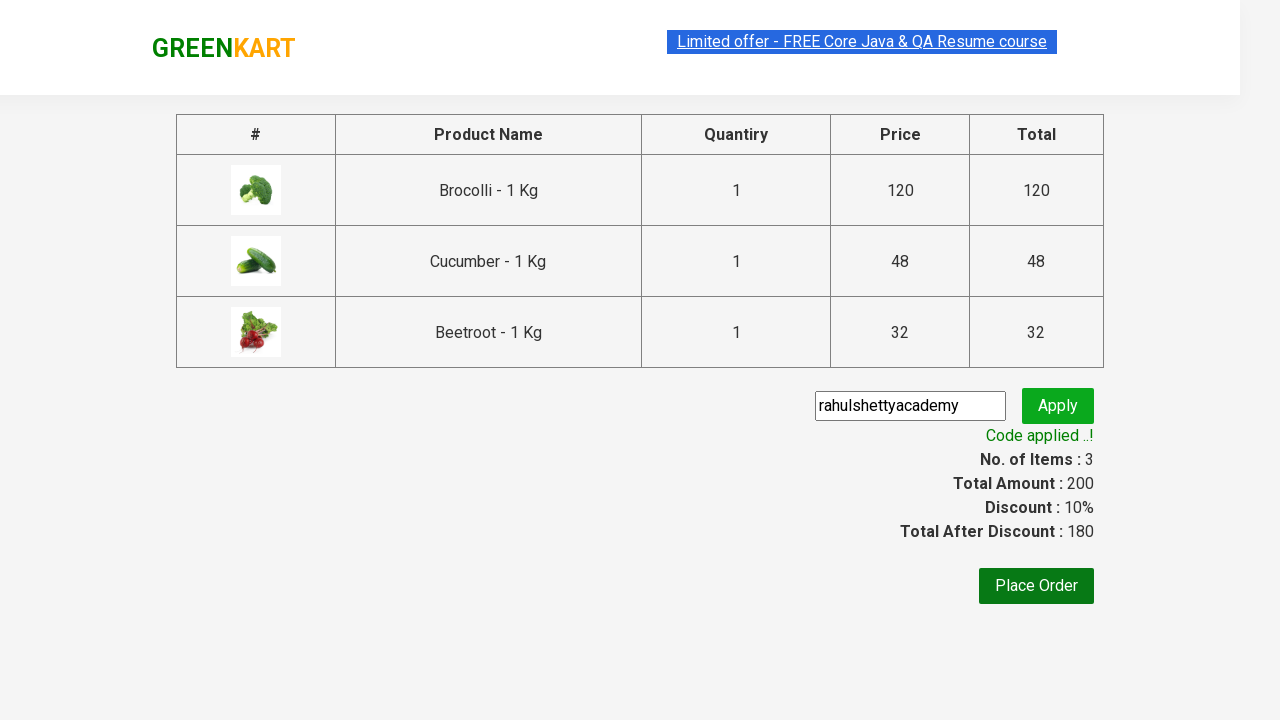